Tests that the DuckDuckGo homepage loads correctly in Firefox by verifying the page title

Starting URL: https://duckduckgo.com

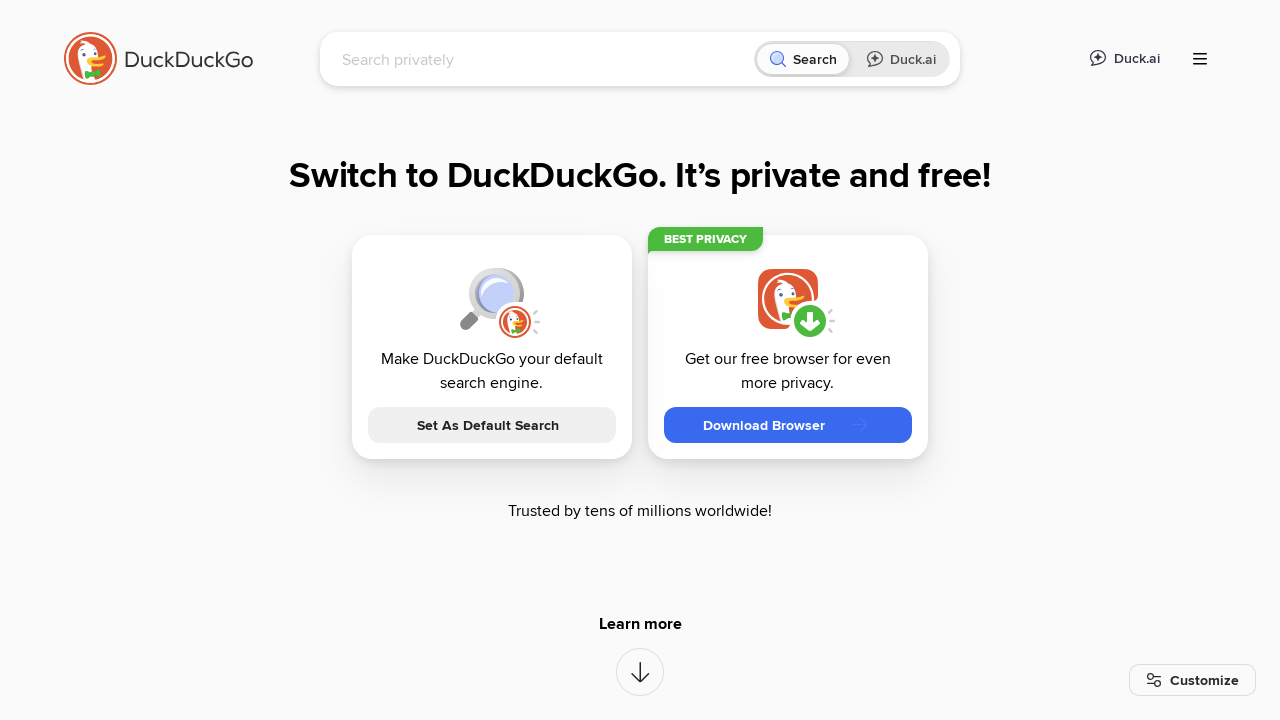

Waited for DuckDuckGo homepage to reach domcontentloaded state
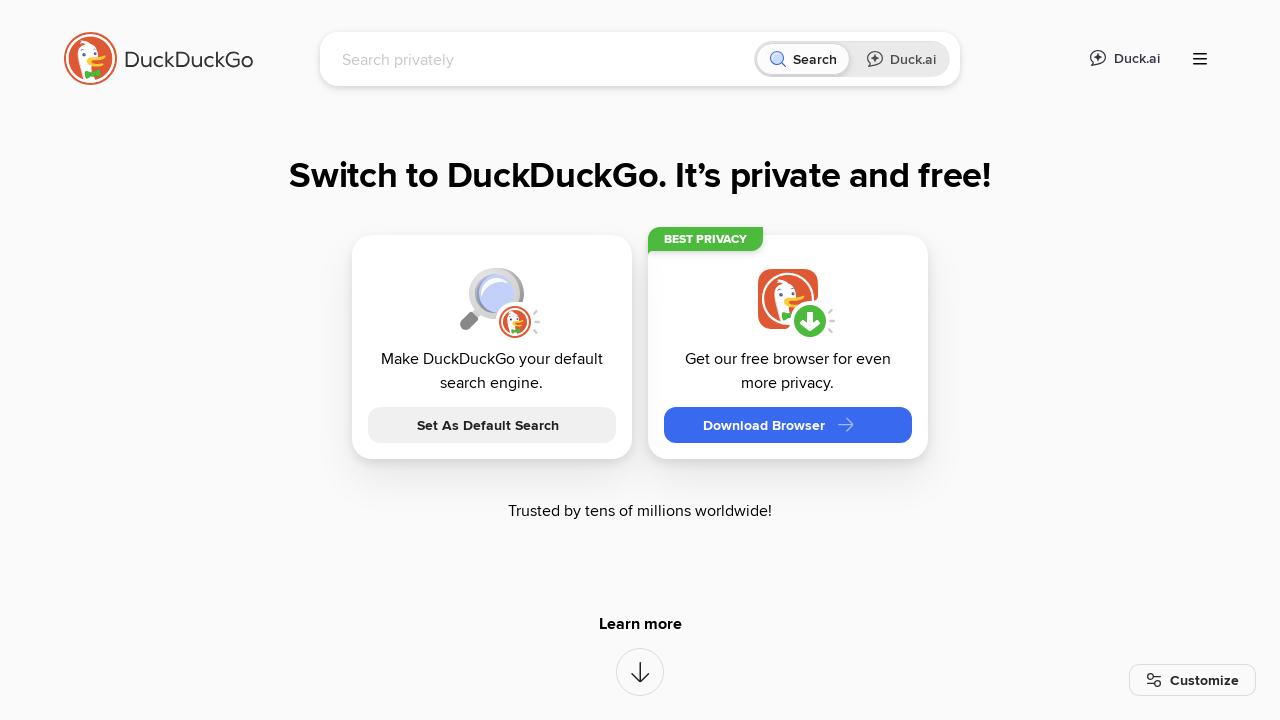

Verified that page title contains 'DuckDuckGo'
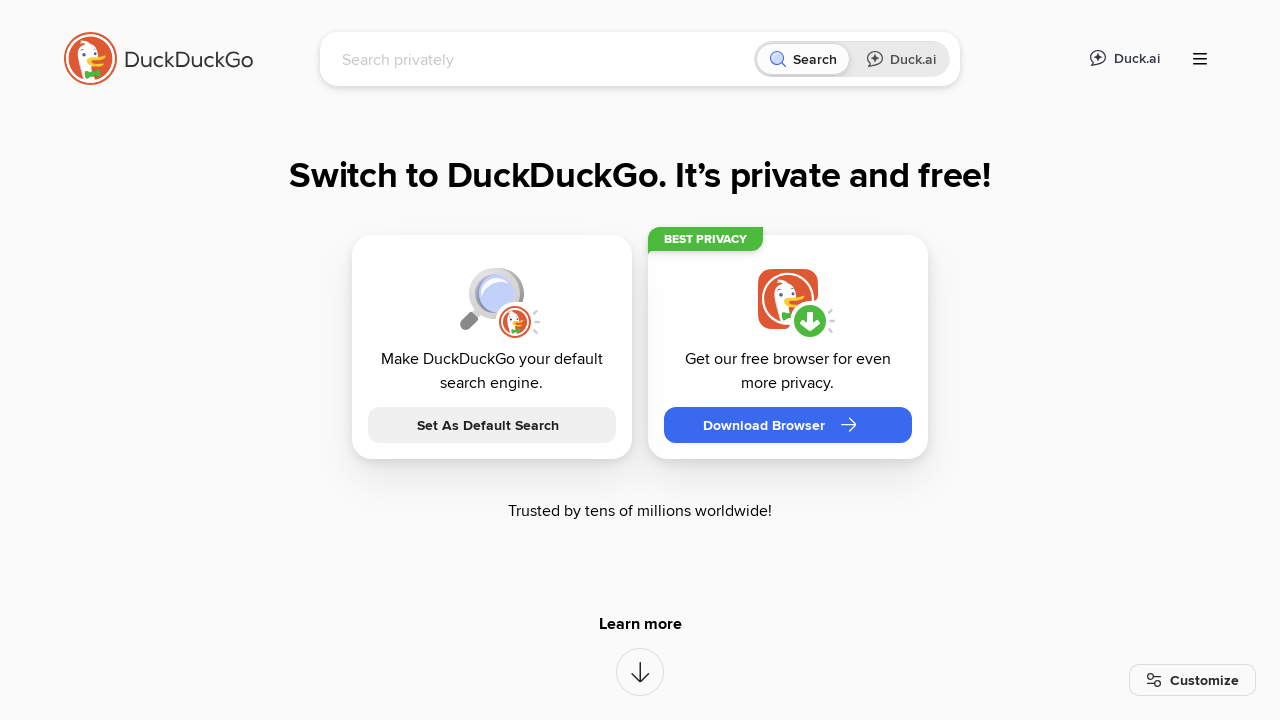

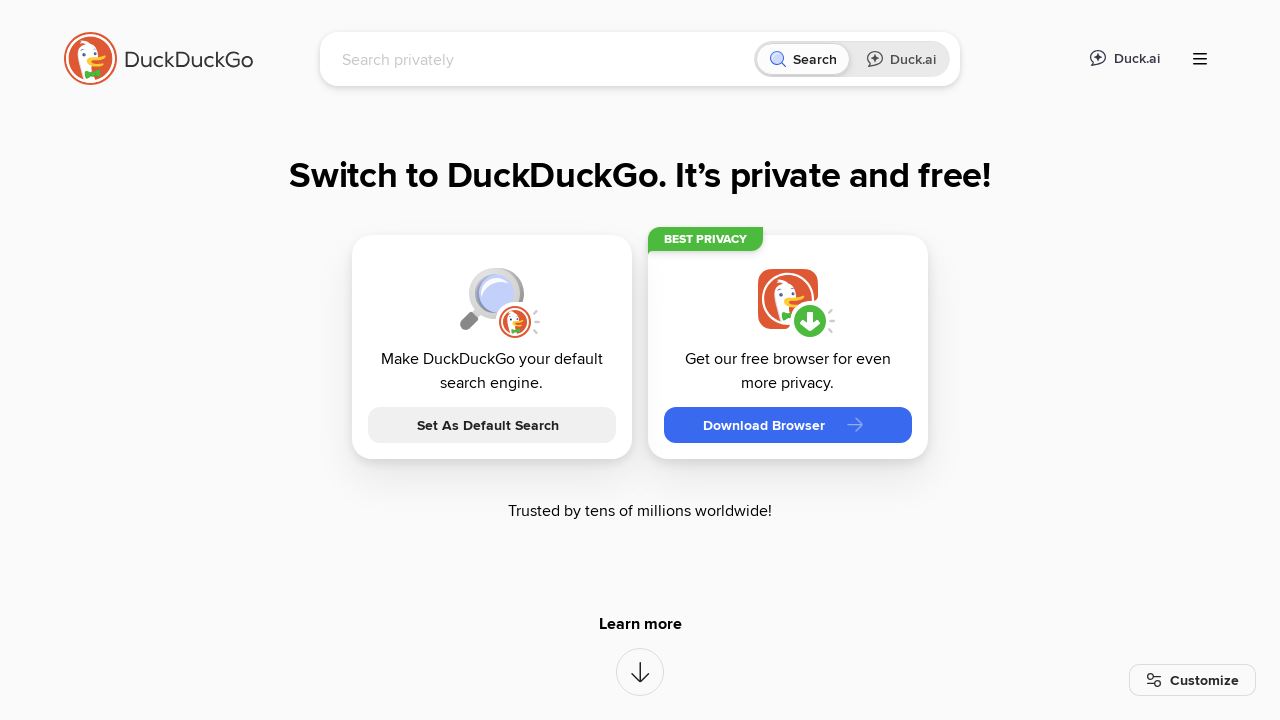